Tests checkbox functionality by checking and unchecking multiple day checkboxes (Monday, Wednesday, Friday)

Starting URL: https://testautomationpractice.blogspot.com/

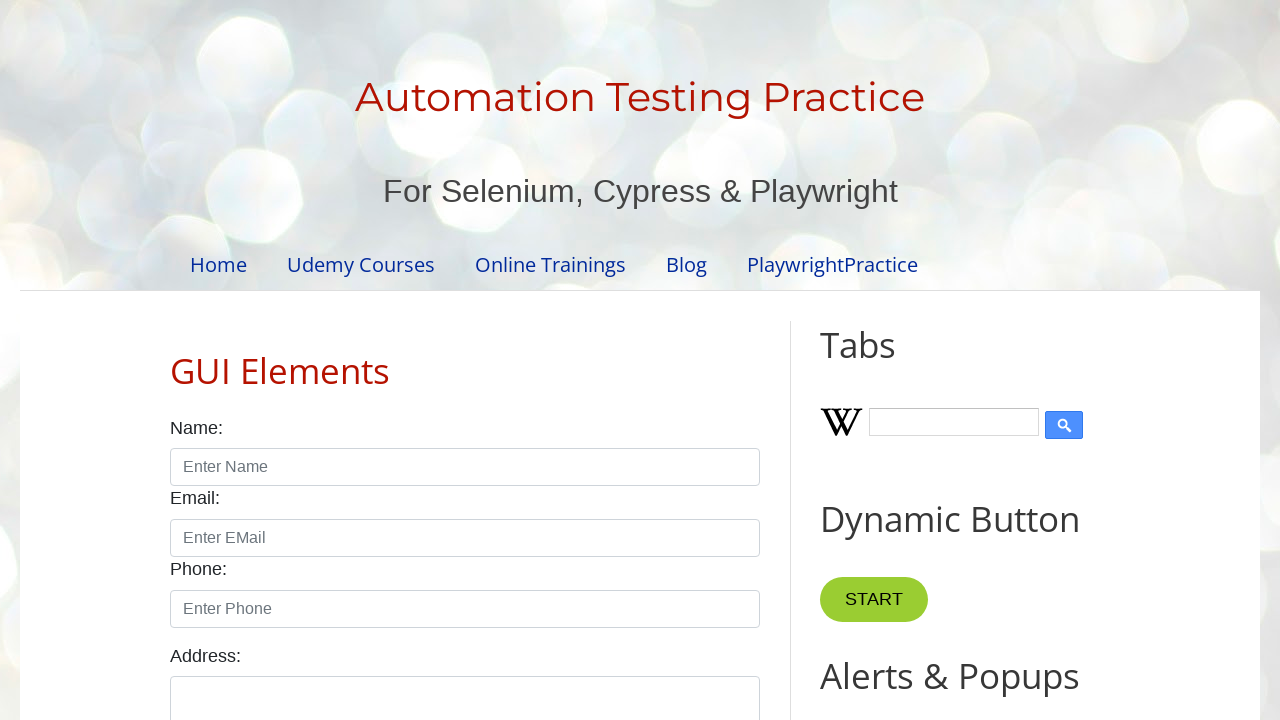

Checked checkbox at //input[@id='monday'] at (272, 360) on //input[@id='monday']
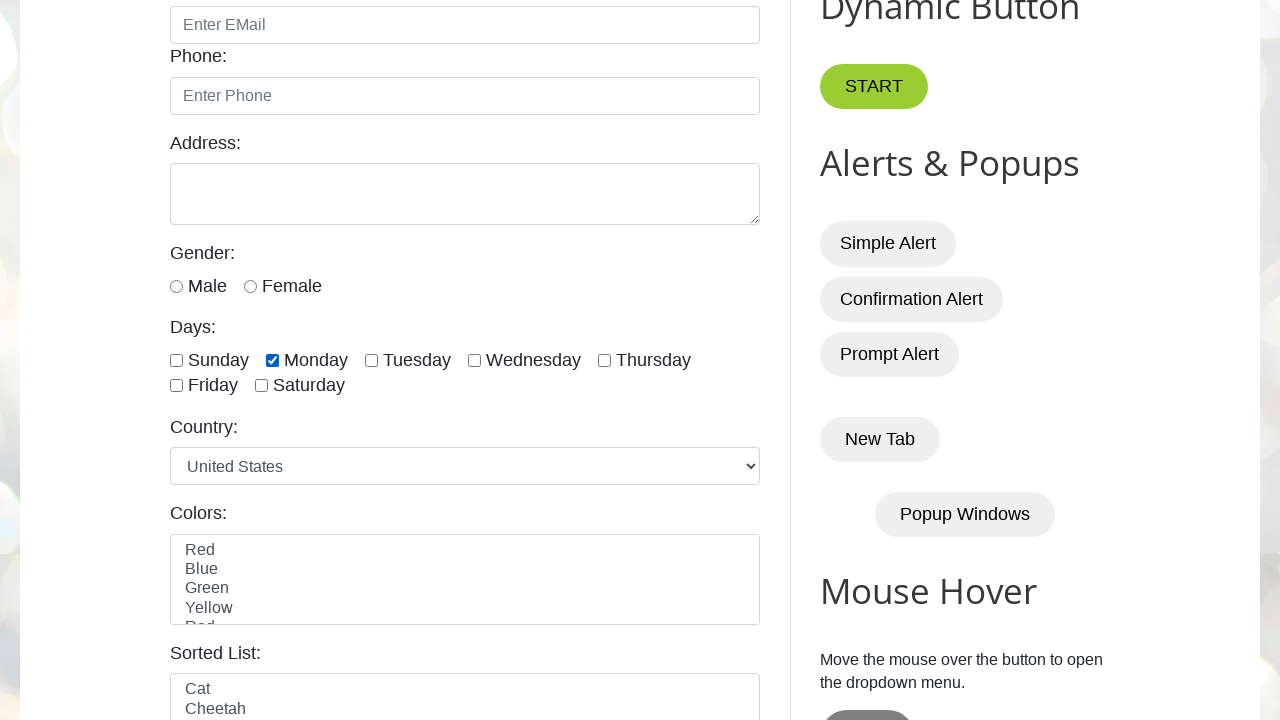

Checked checkbox at //input[@id='wednesday'] at (474, 360) on //input[@id='wednesday']
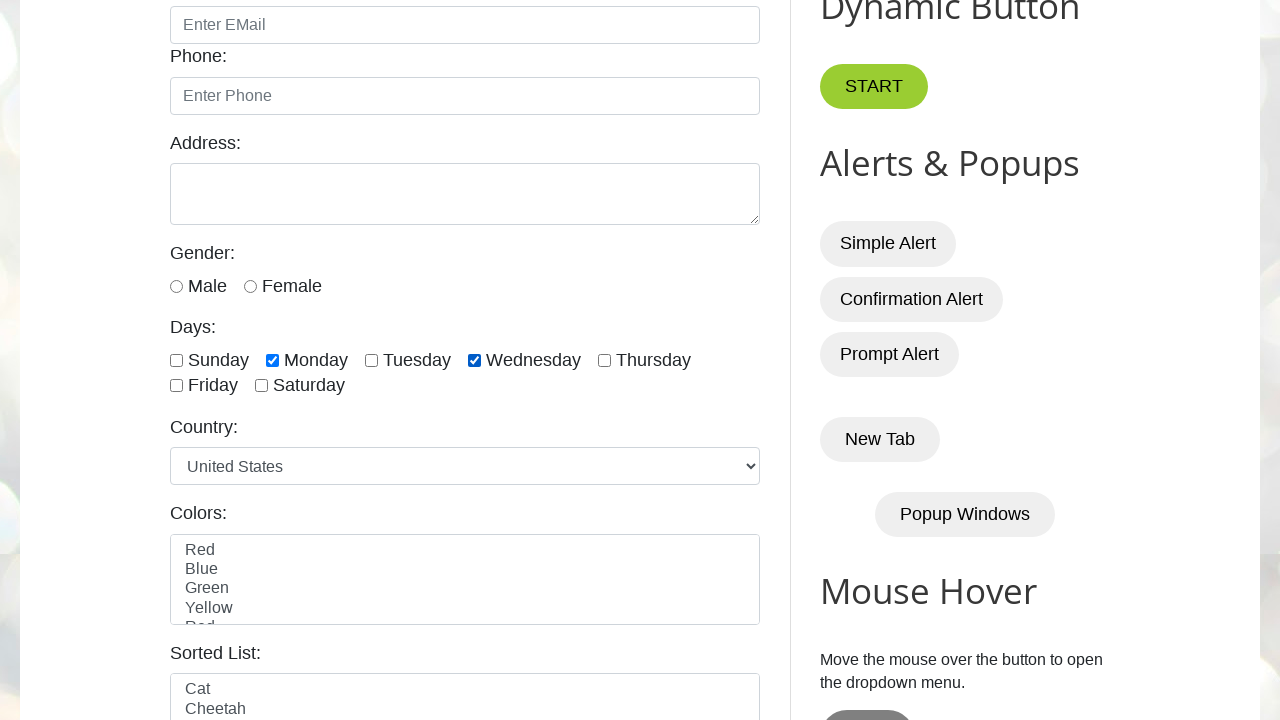

Checked checkbox at //input[@id='friday'] at (176, 386) on //input[@id='friday']
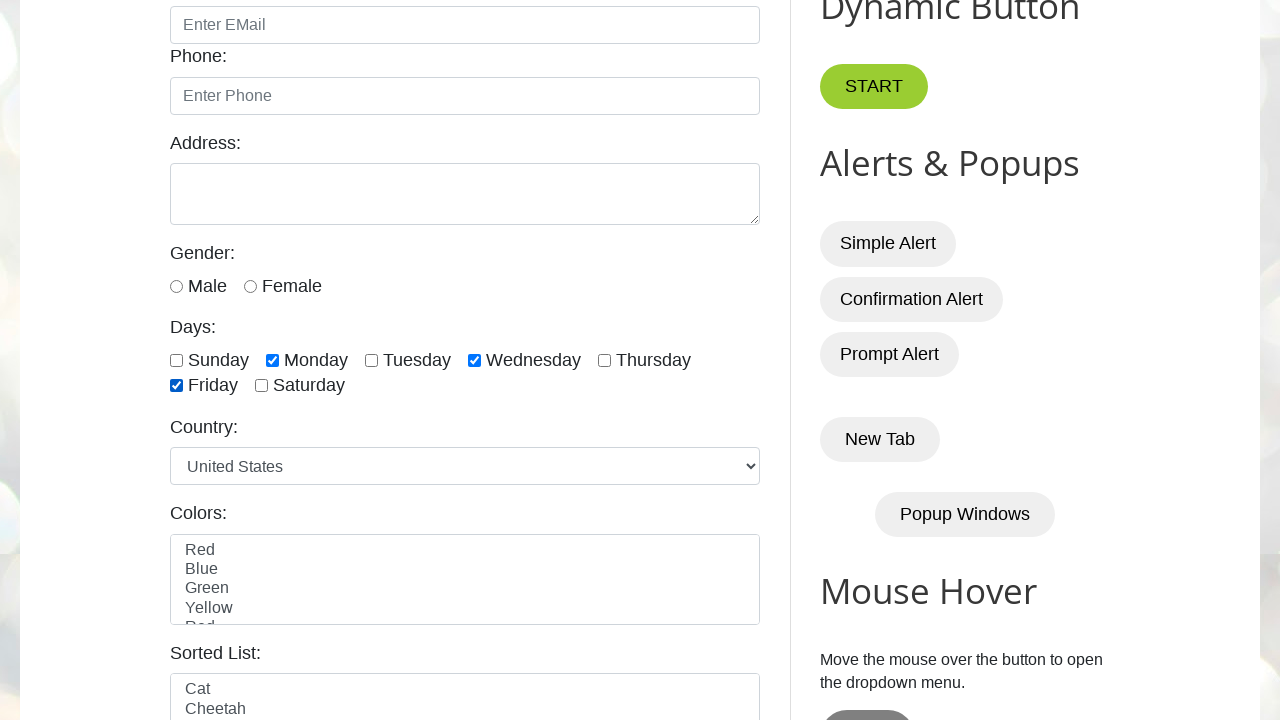

Waited for 1 second
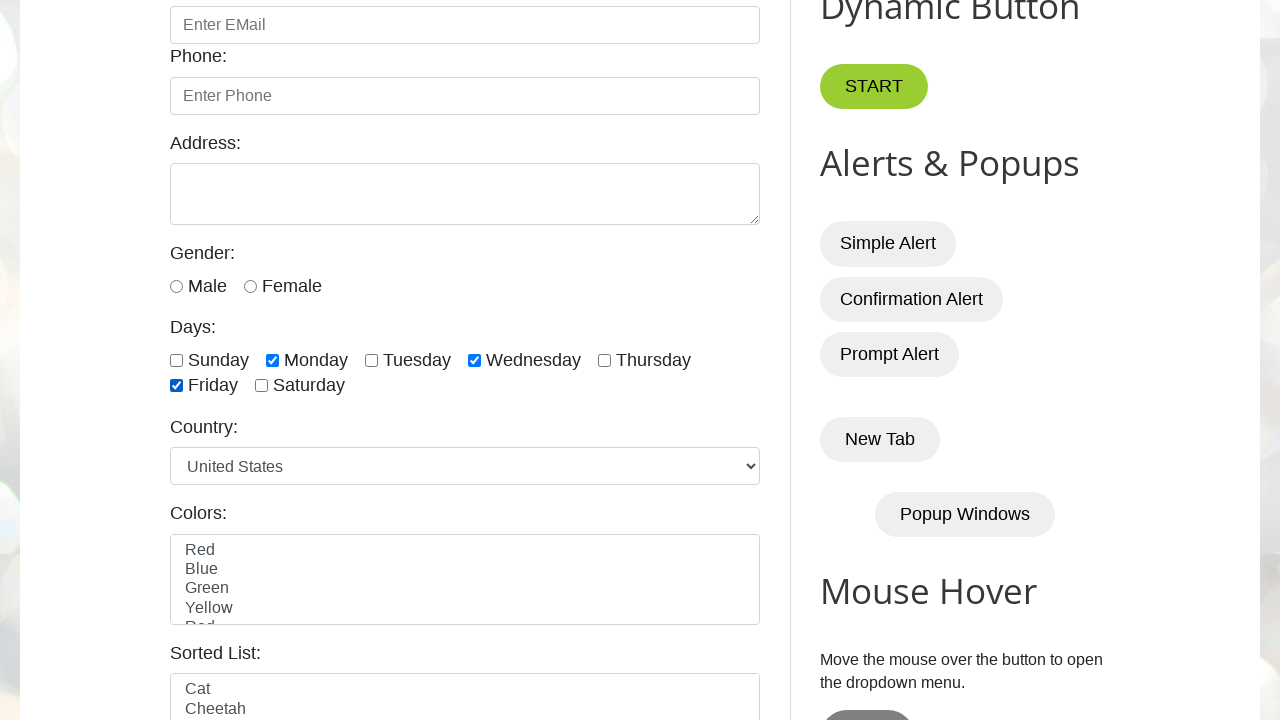

Unchecked checkbox at //input[@id='monday'] at (272, 360) on //input[@id='monday']
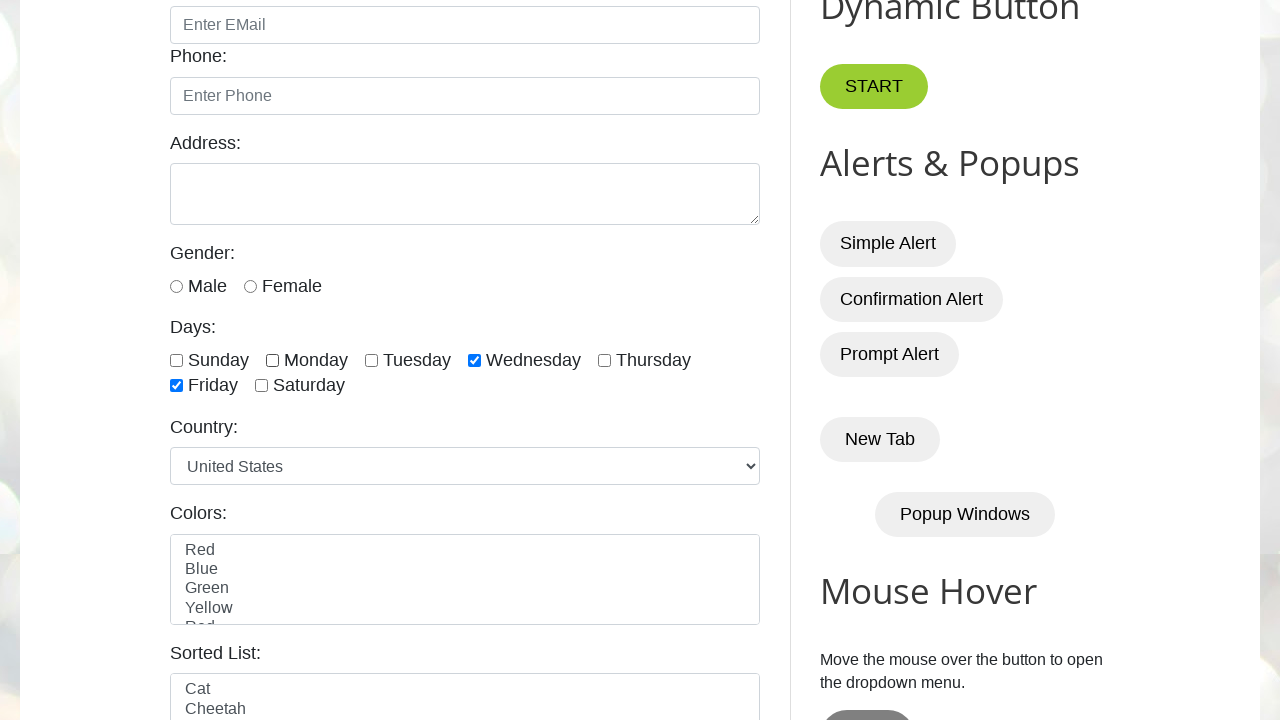

Unchecked checkbox at //input[@id='wednesday'] at (474, 360) on //input[@id='wednesday']
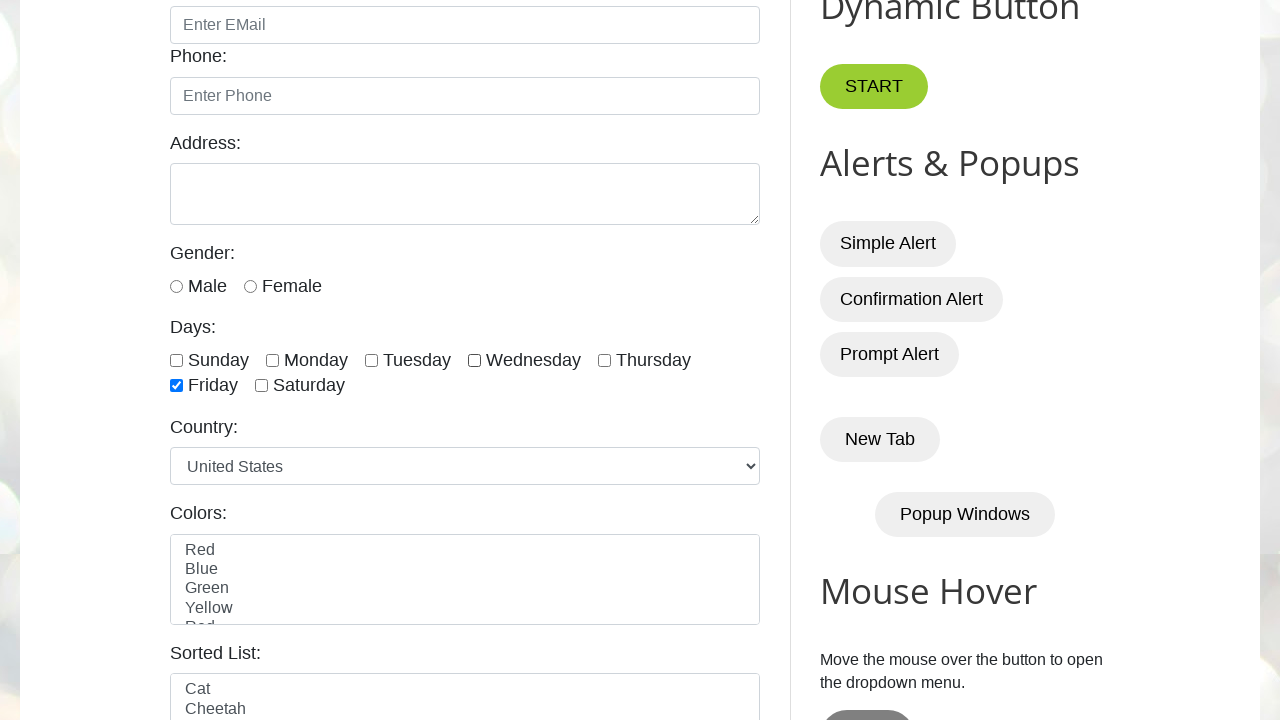

Unchecked checkbox at //input[@id='friday'] at (176, 386) on //input[@id='friday']
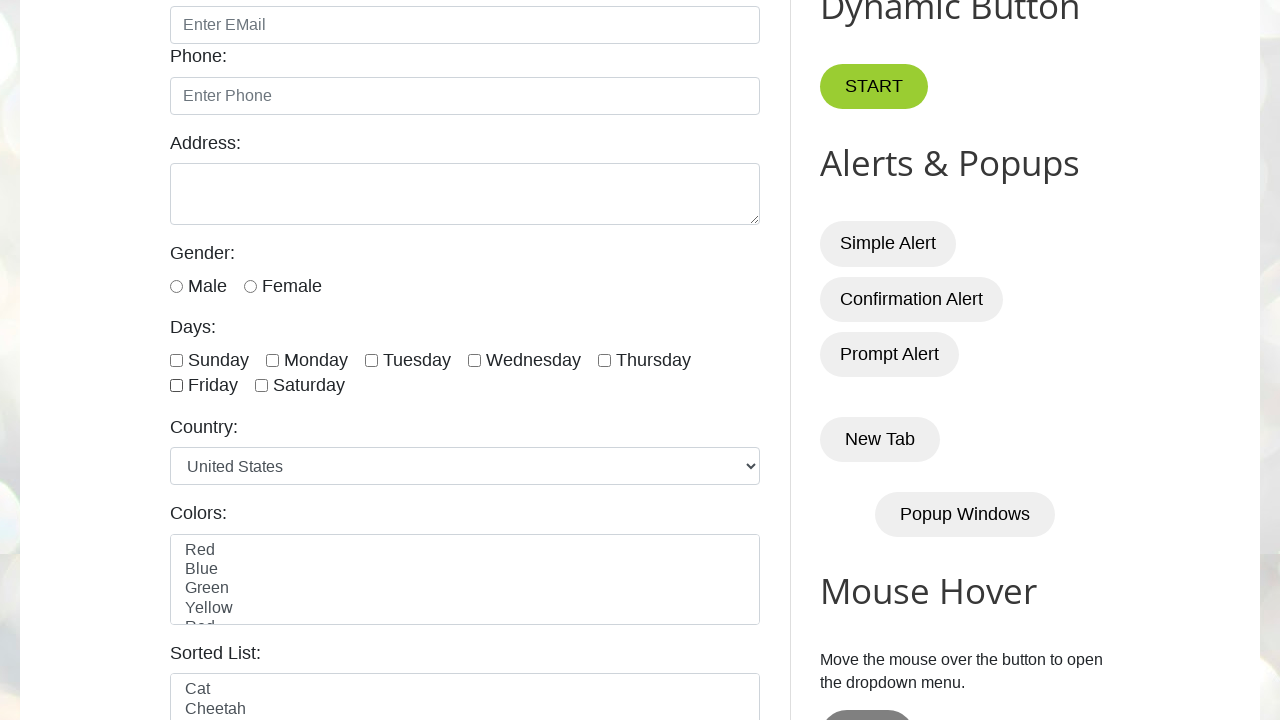

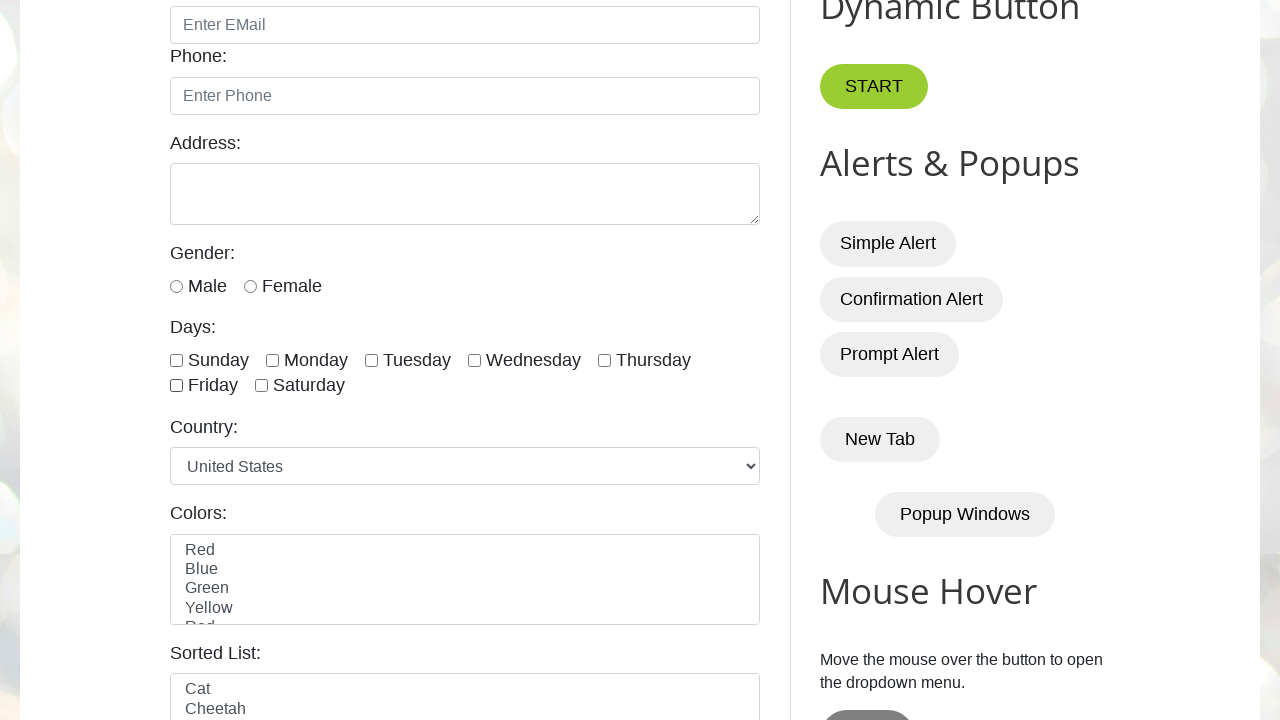